Navigates to Walmart's homepage and waits for the page to load

Starting URL: https://www.walmart.com

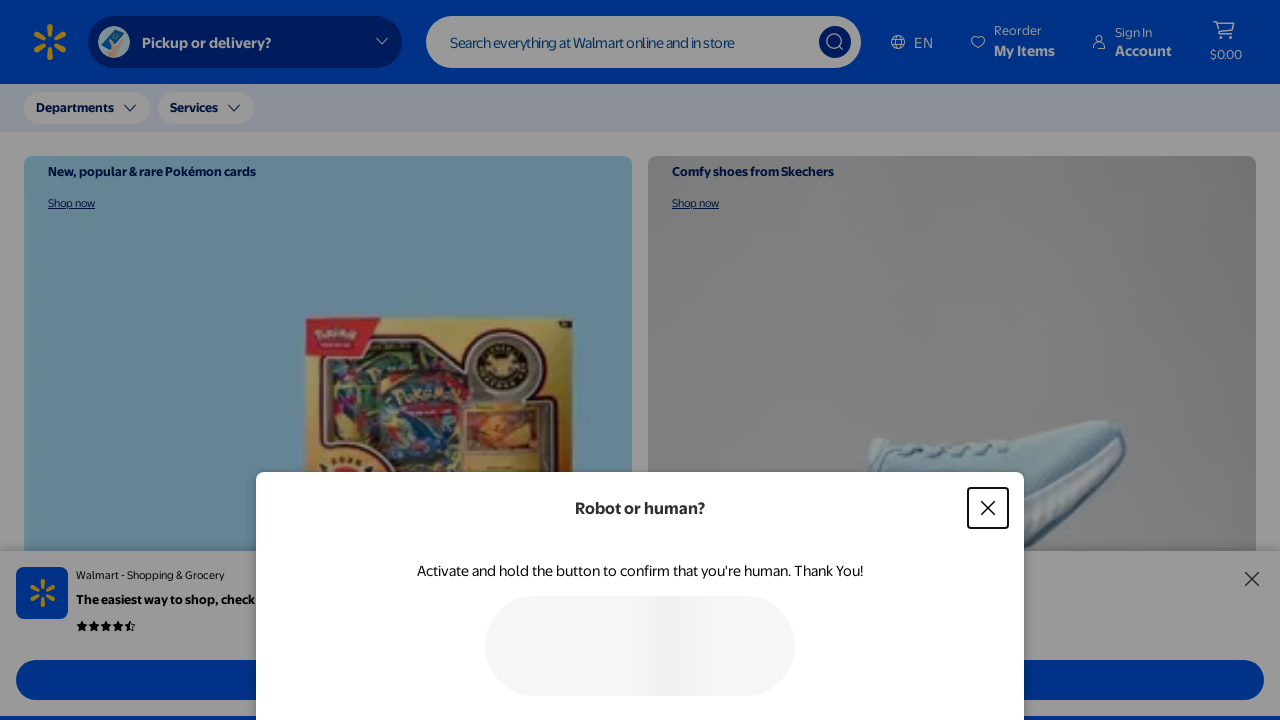

Navigated to Walmart homepage
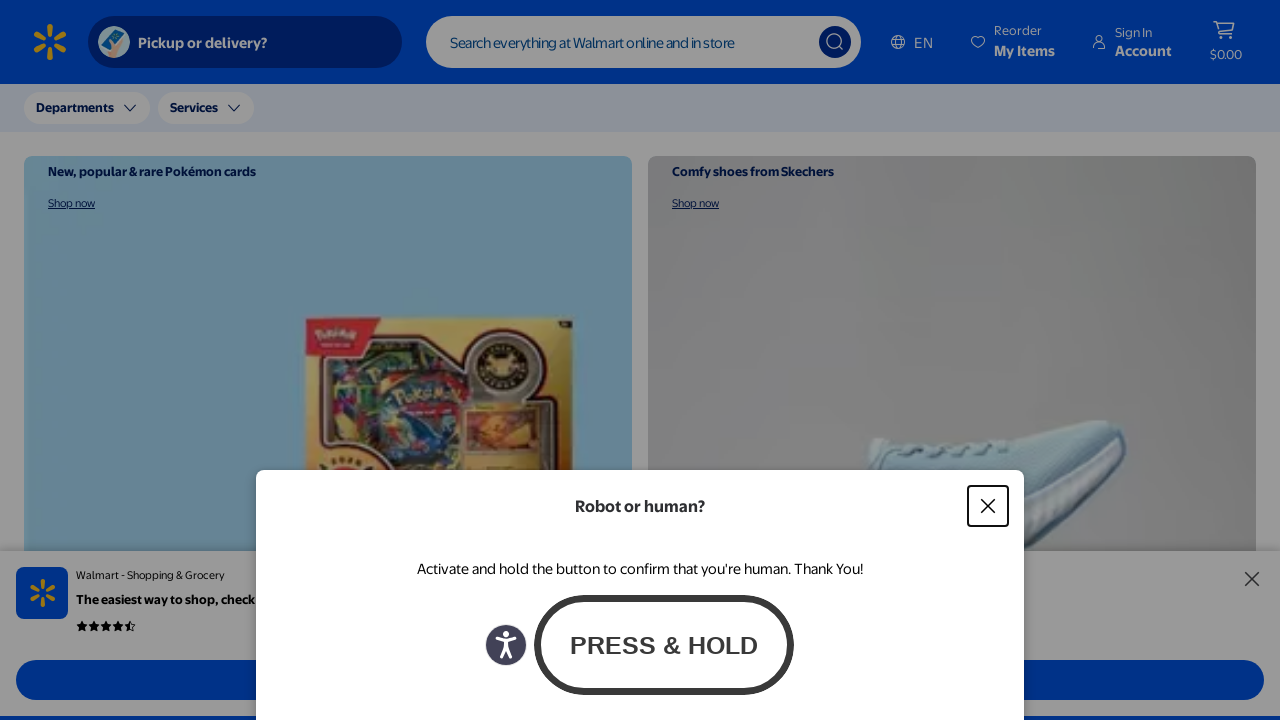

Walmart homepage DOM content loaded
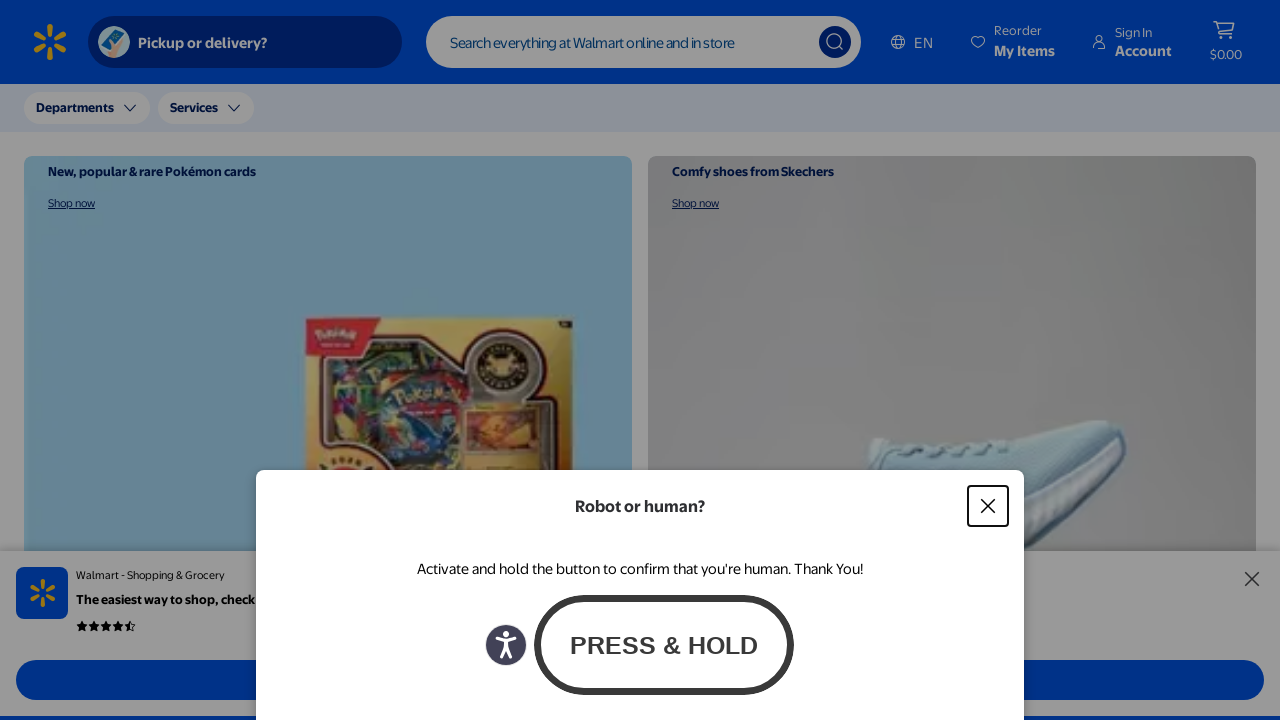

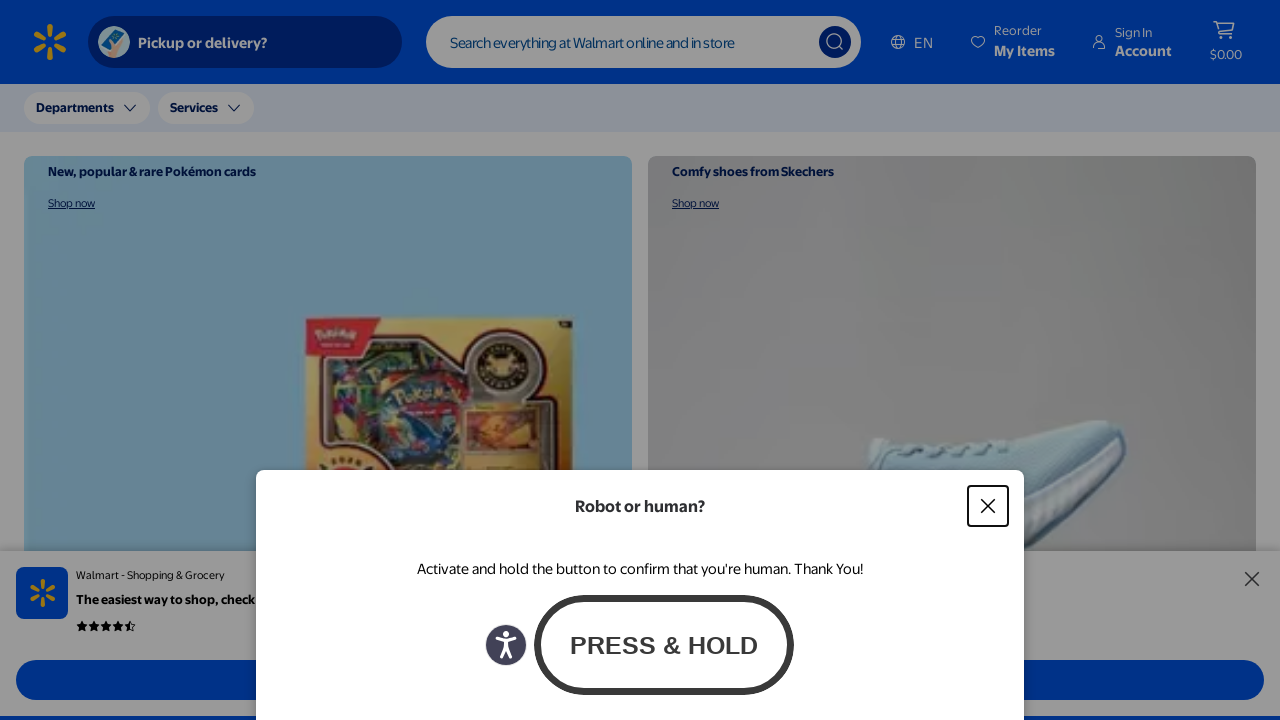